Navigates to the Rahul Shetty Academy Automation Practice page and verifies that footer links are present on the page

Starting URL: https://rahulshettyacademy.com/AutomationPractice/

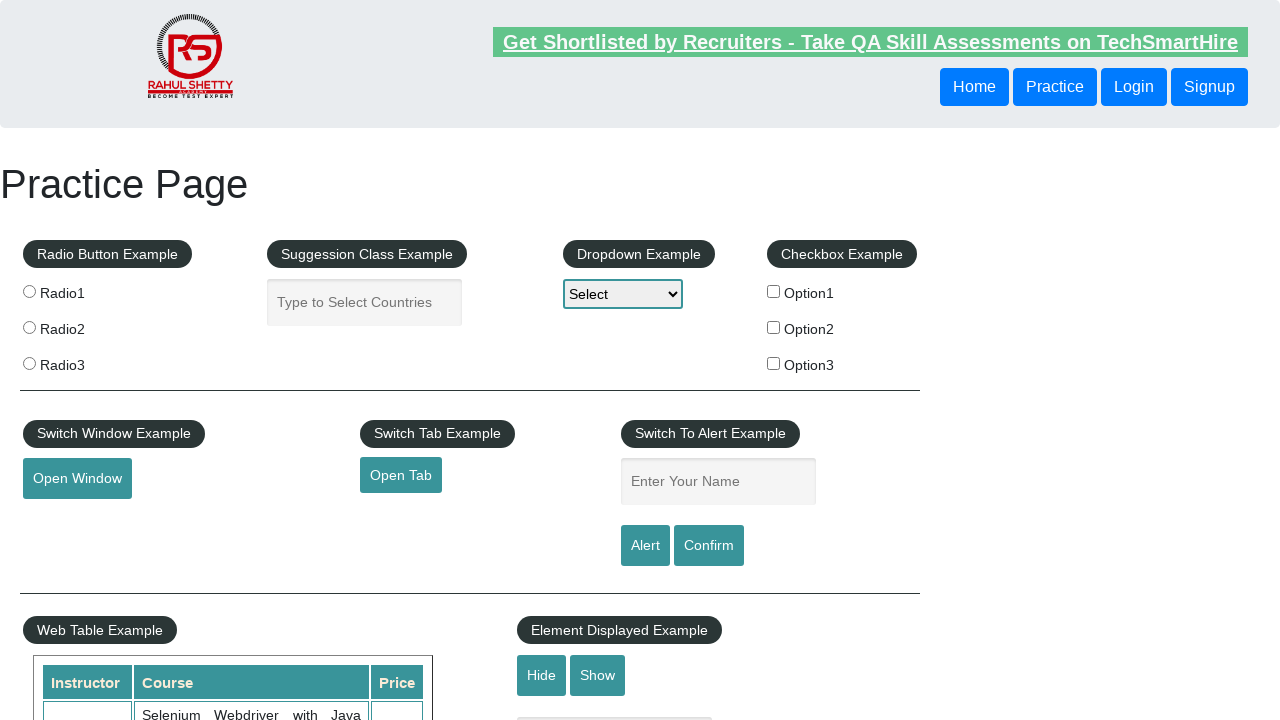

Waited for footer links to load on the Automation Practice page
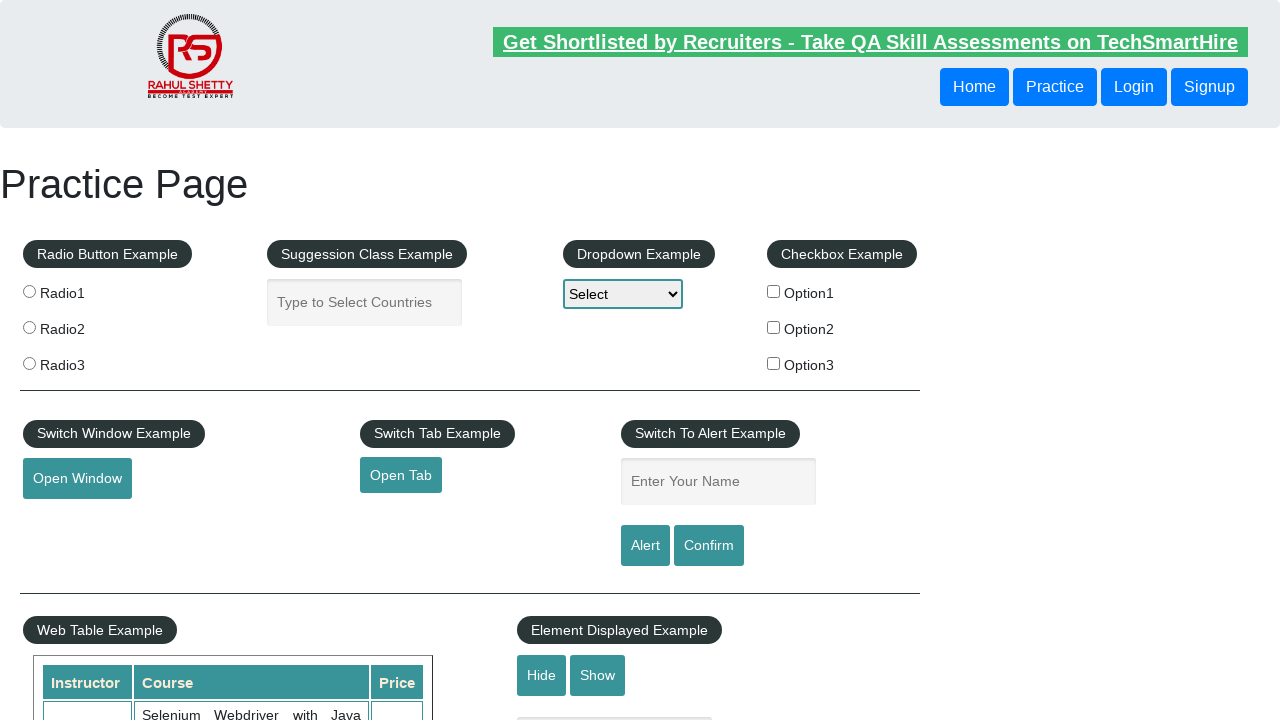

Located all footer link elements
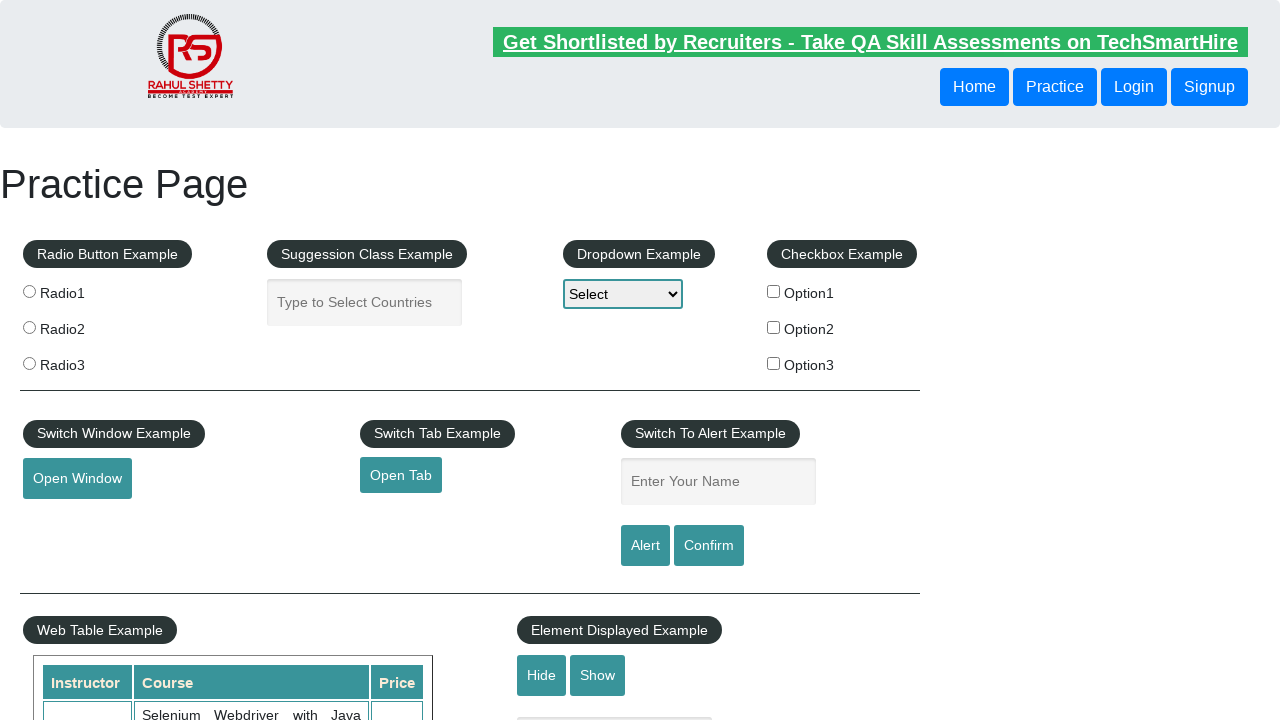

Verified that footer links are present on the page
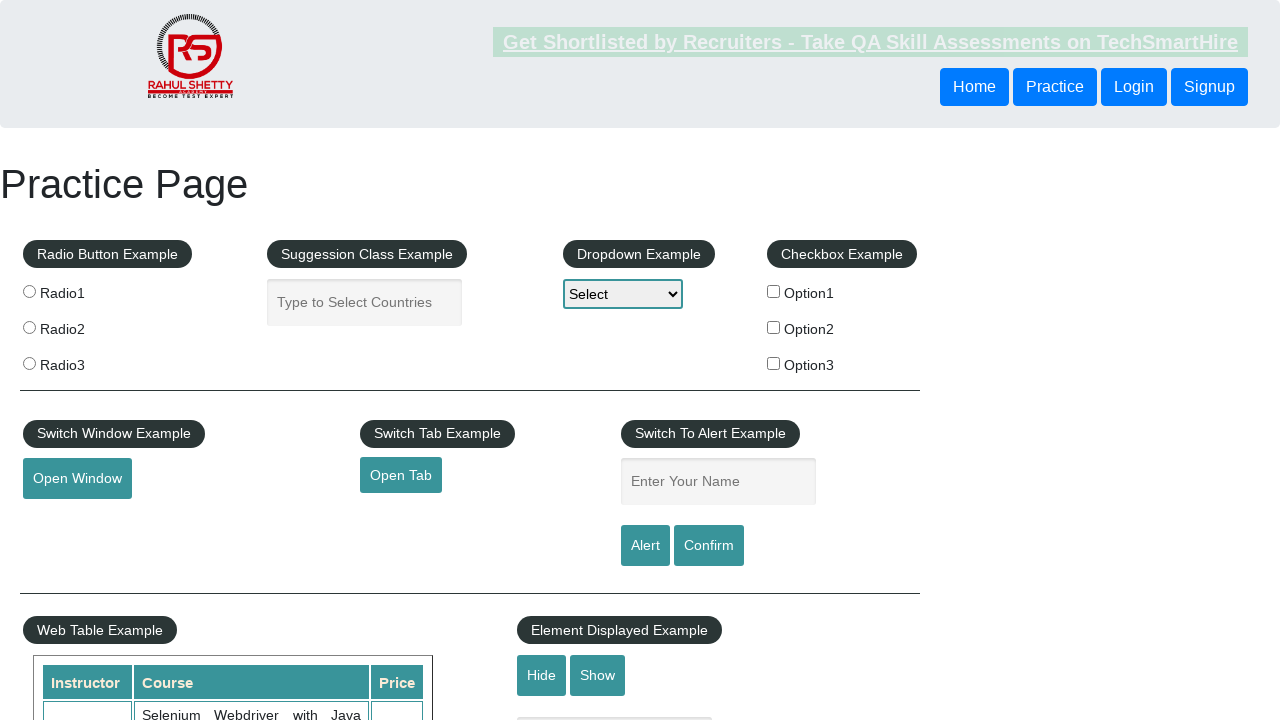

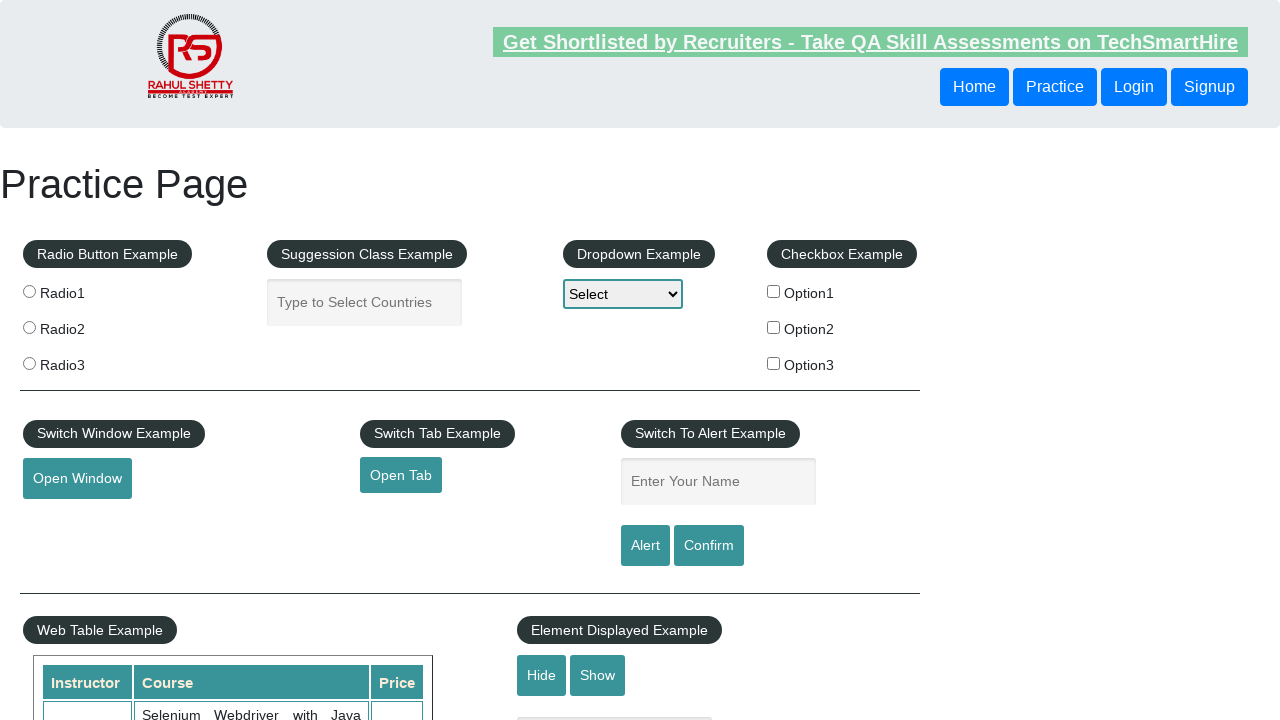